Tests JavaScript alert handling on demoqa.com by triggering various alert types (simple alert, timed alert, confirm dialog, and prompt dialog) and interacting with them through accept and dismiss actions.

Starting URL: https://demoqa.com/alerts

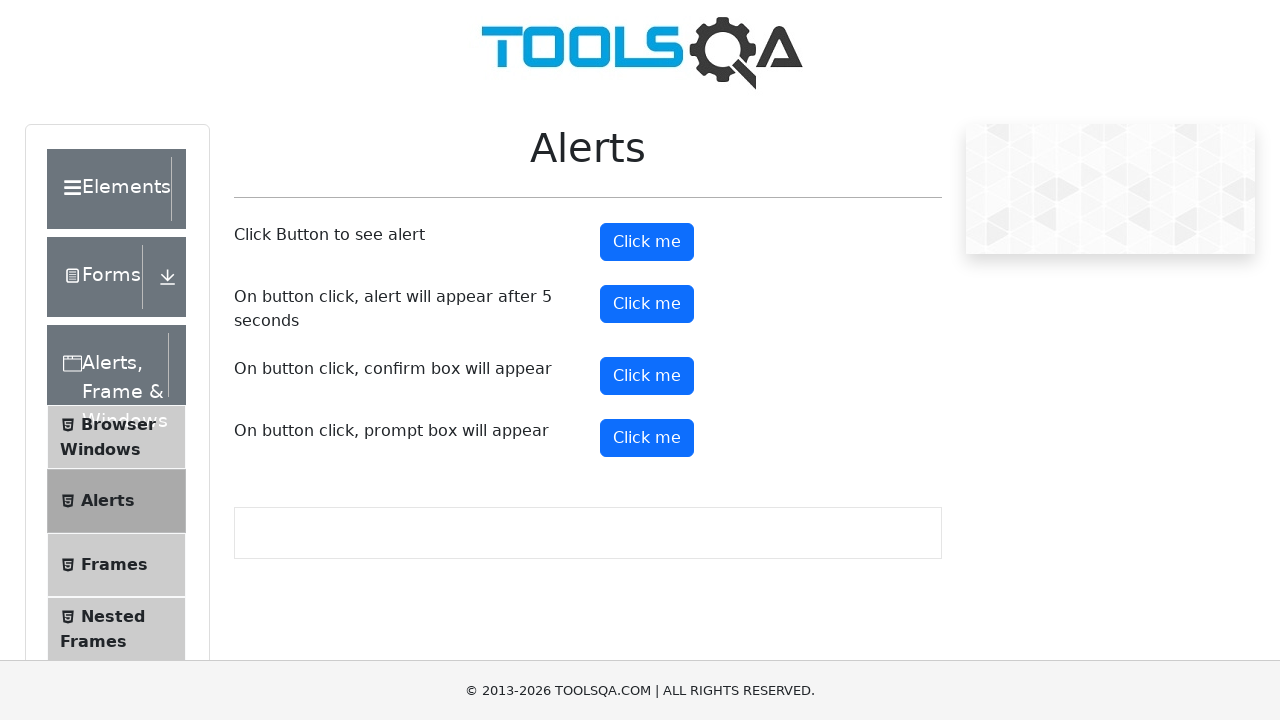

Clicked alert button to trigger simple alert at (647, 242) on #alertButton
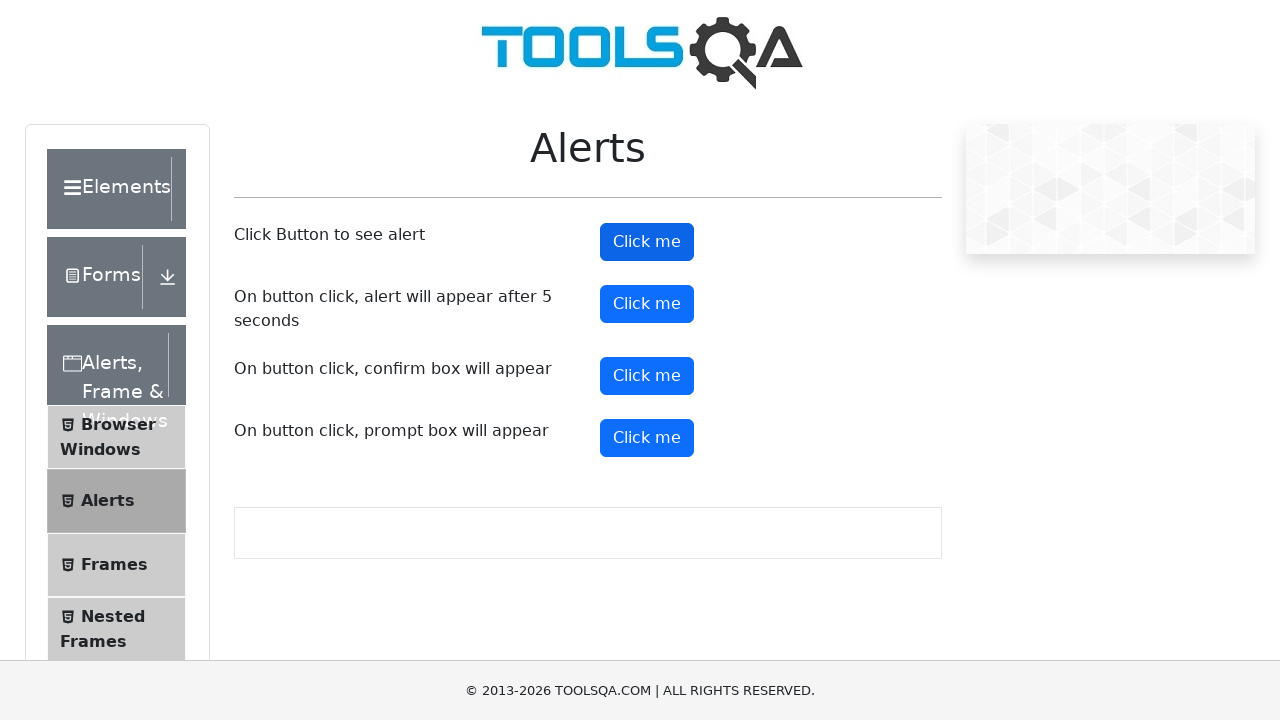

Set up dialog handler to accept alerts
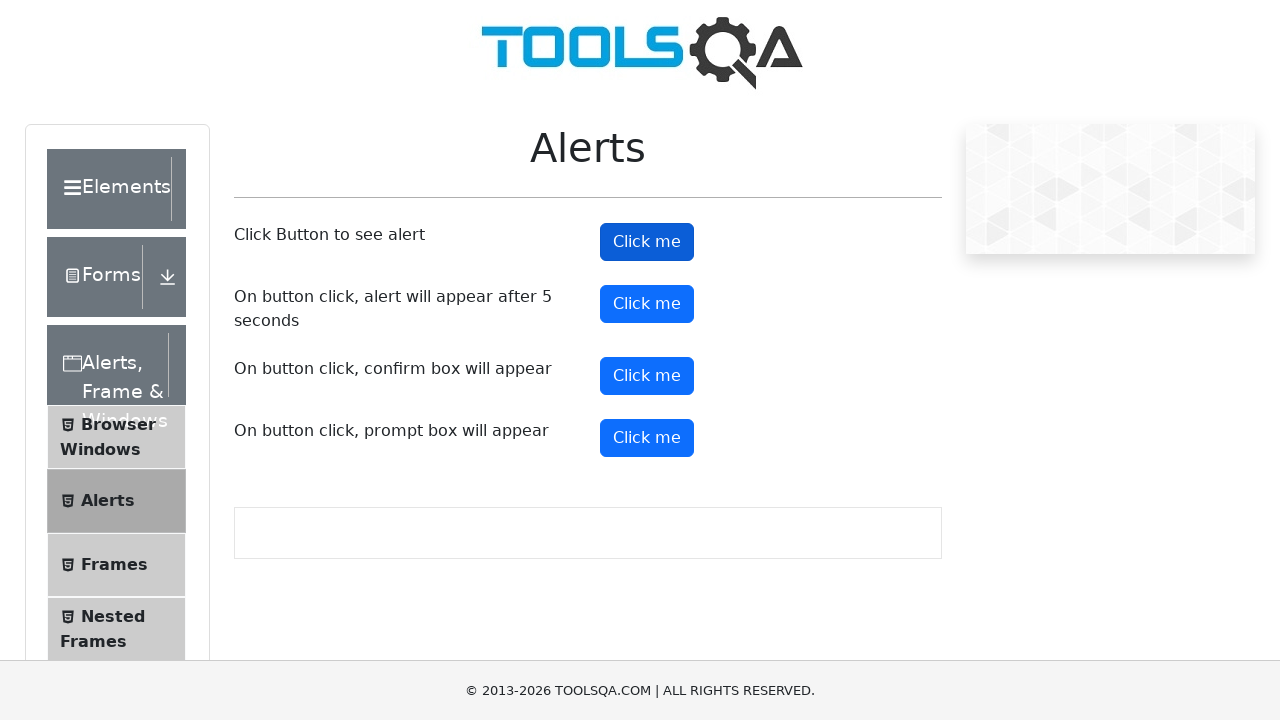

Waited for alert to be processed
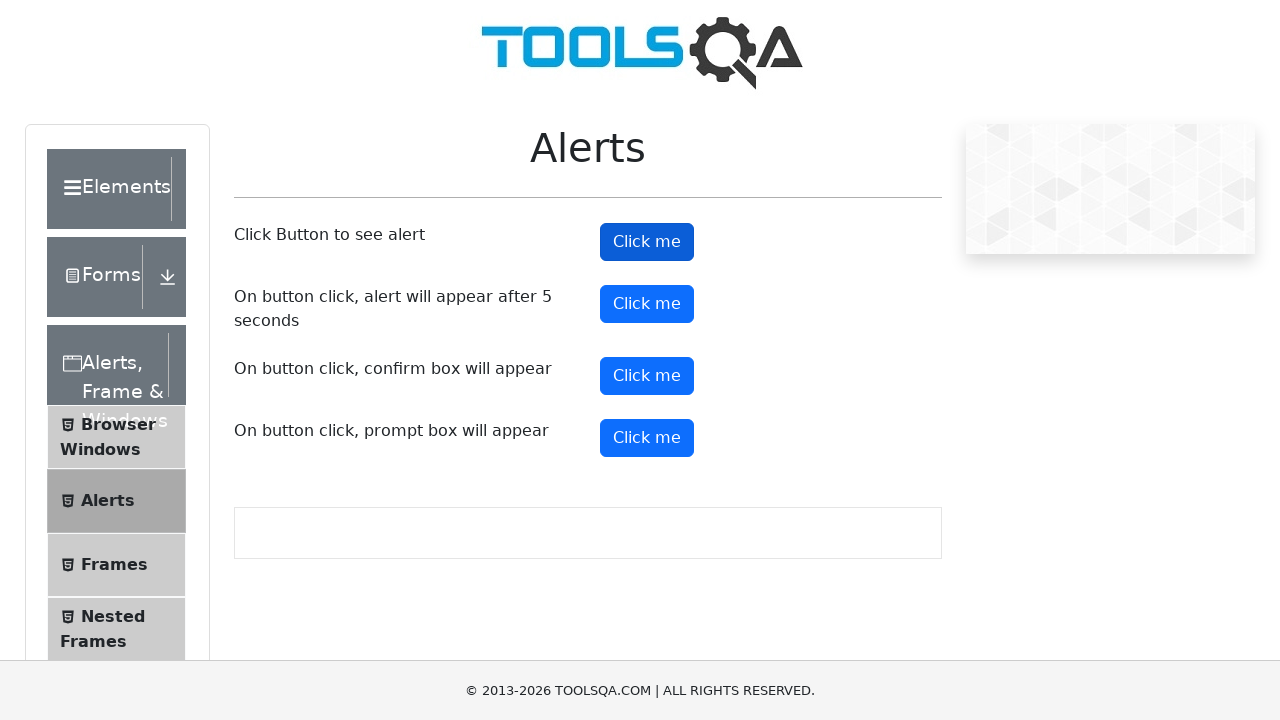

Reloaded page
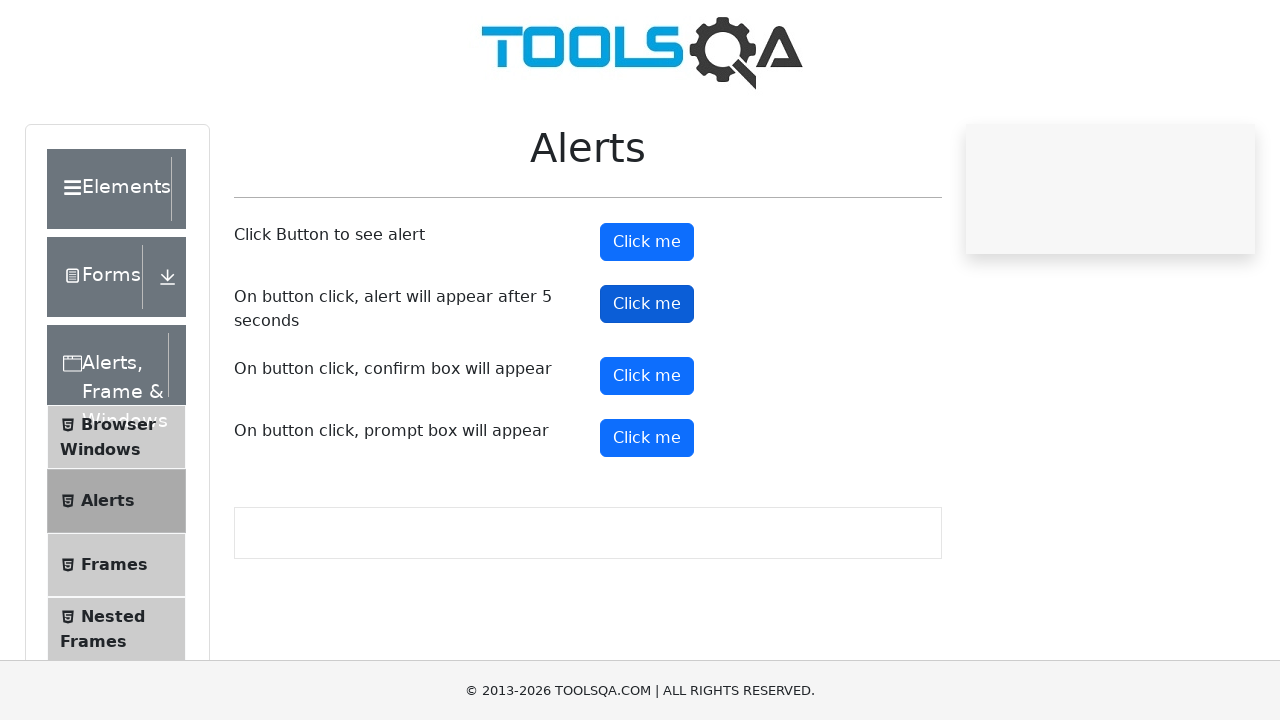

Clicked timer alert button at (647, 304) on #timerAlertButton
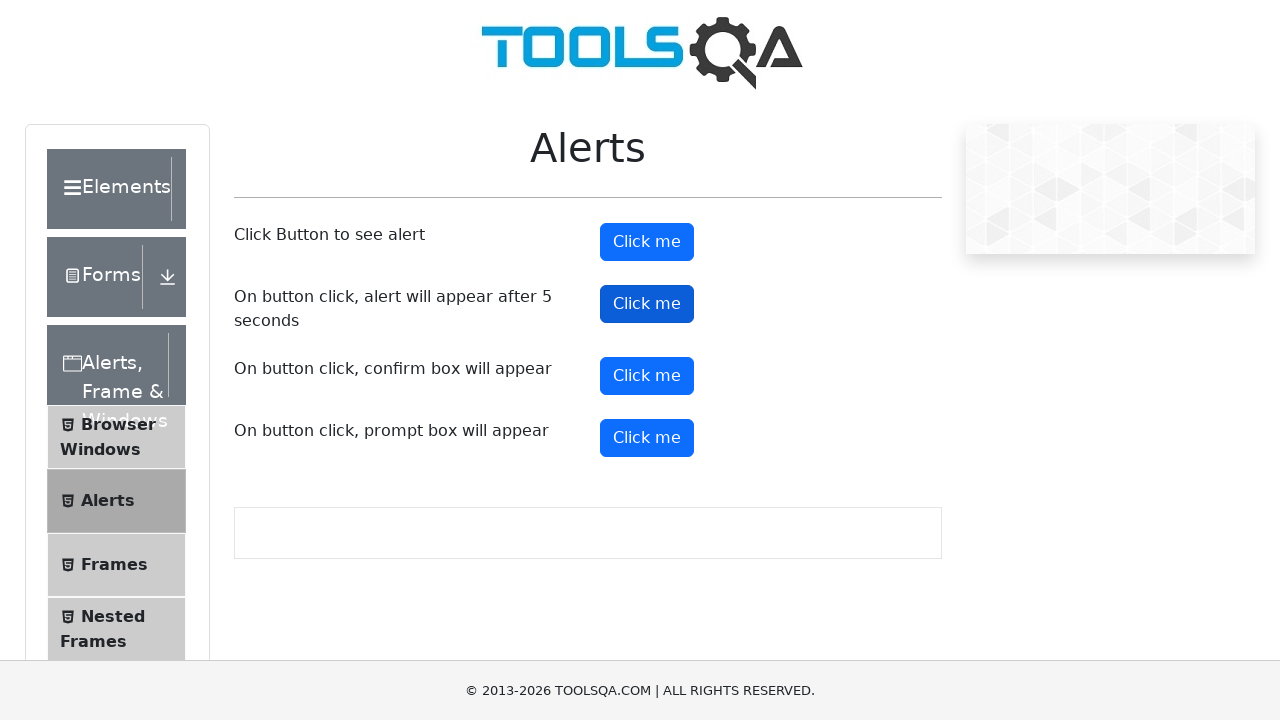

Waited for timed alert to appear after 5 second delay
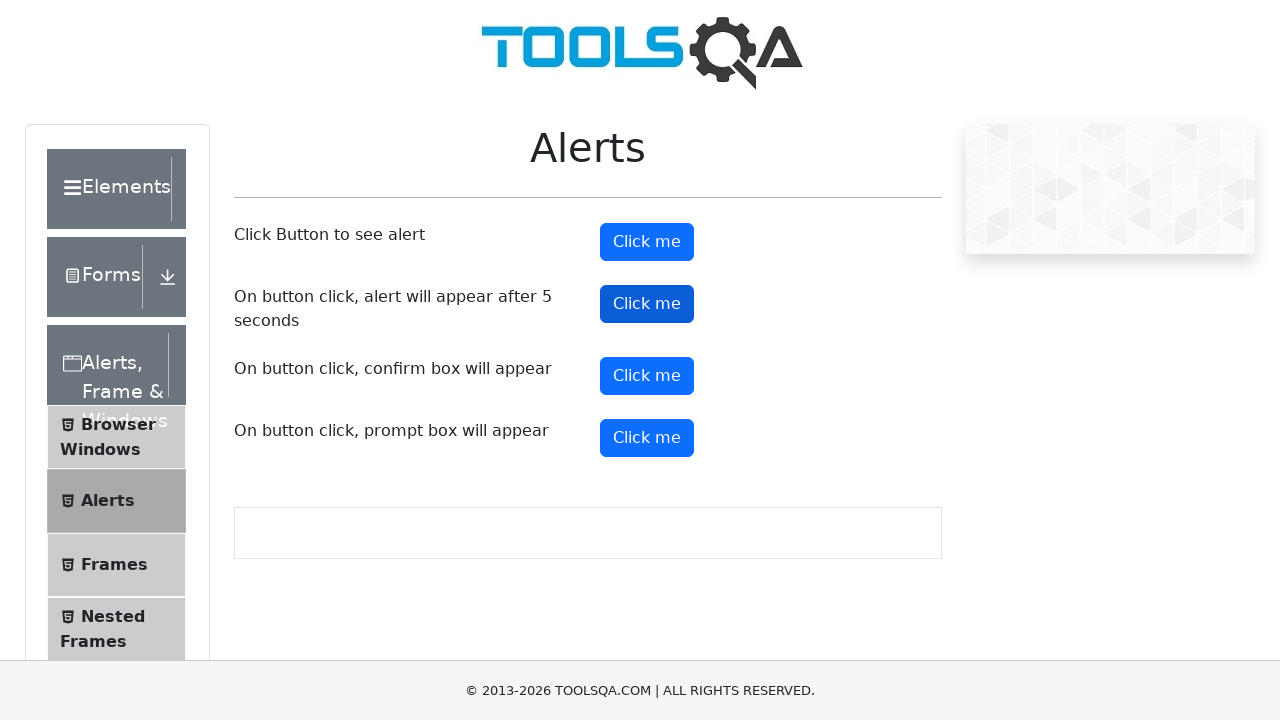

Clicked confirm button to trigger confirm dialog at (647, 376) on #confirmButton
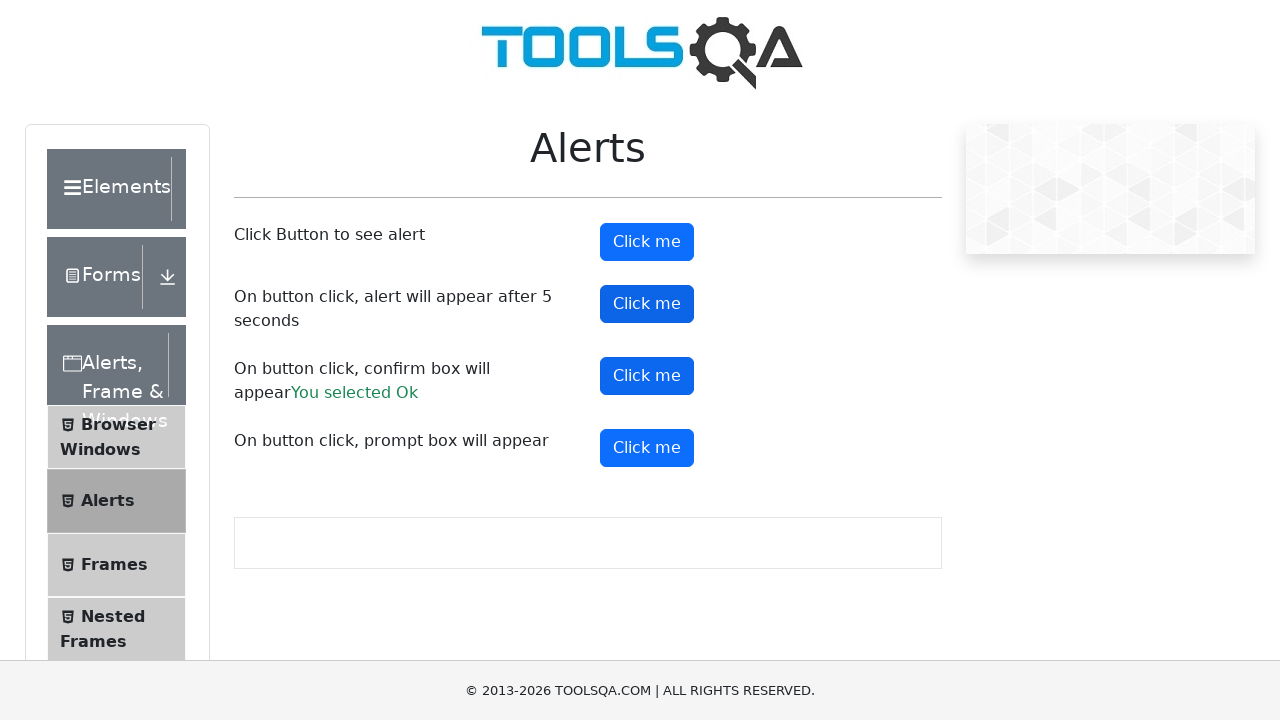

Waited for confirm dialog to be processed
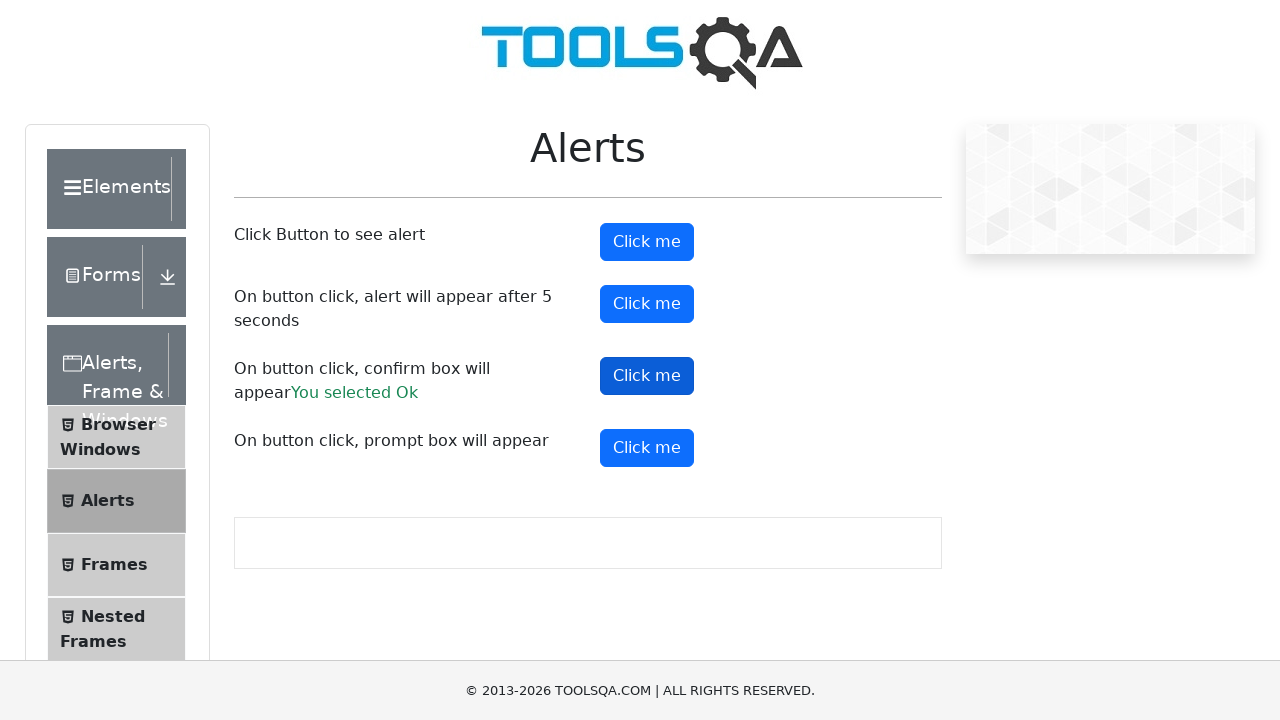

Verified confirm result text is displayed
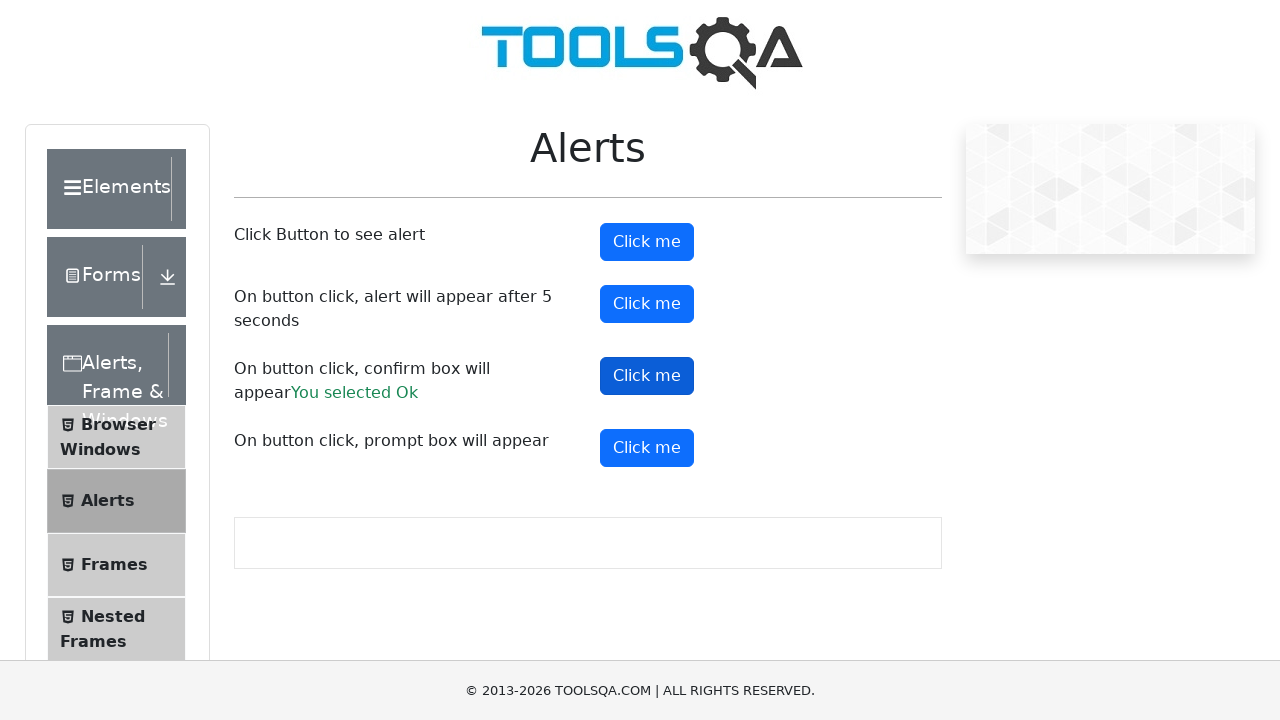

Clicked confirm button again at (647, 376) on #confirmButton
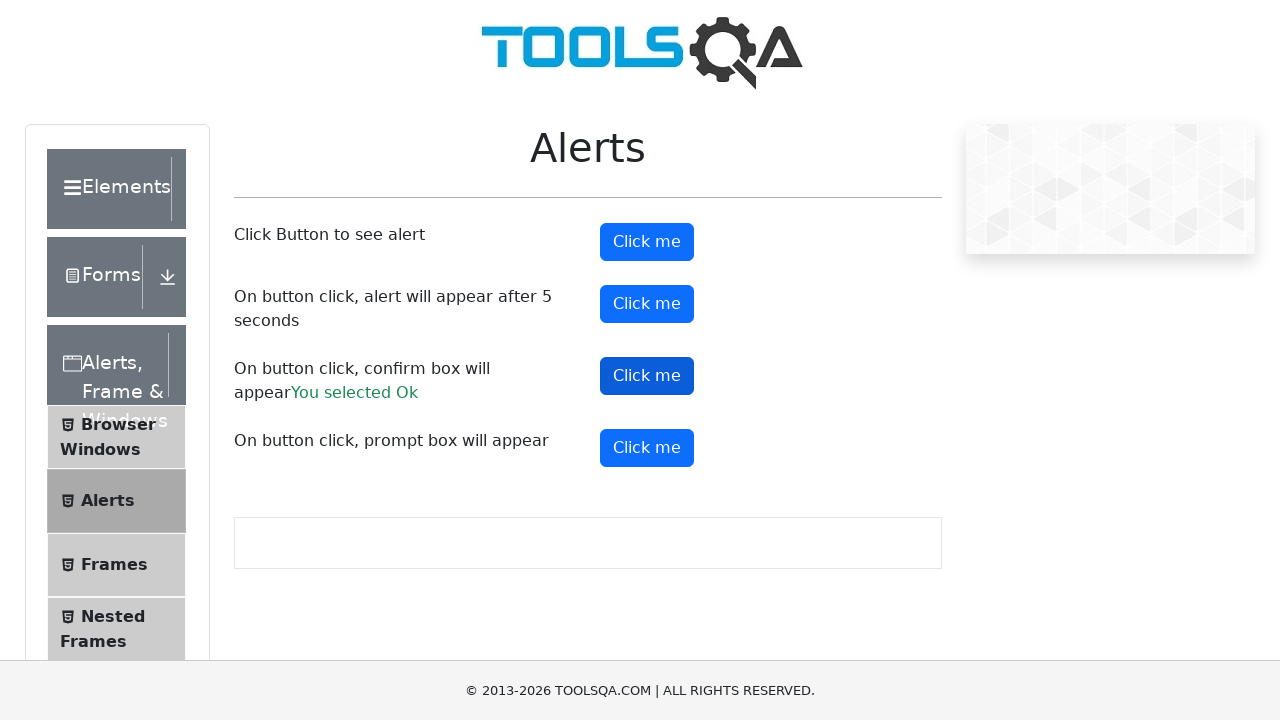

Waited for second confirm dialog to be processed
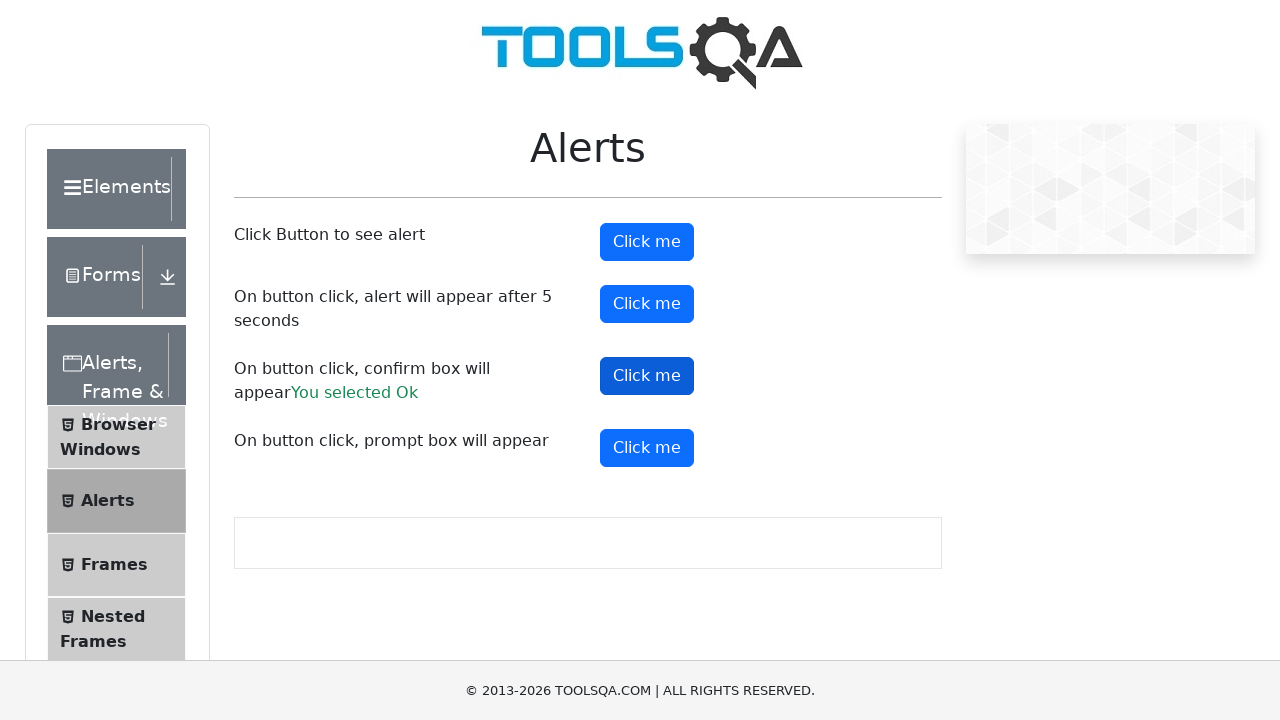

Verified confirm result is still displayed after dismiss action
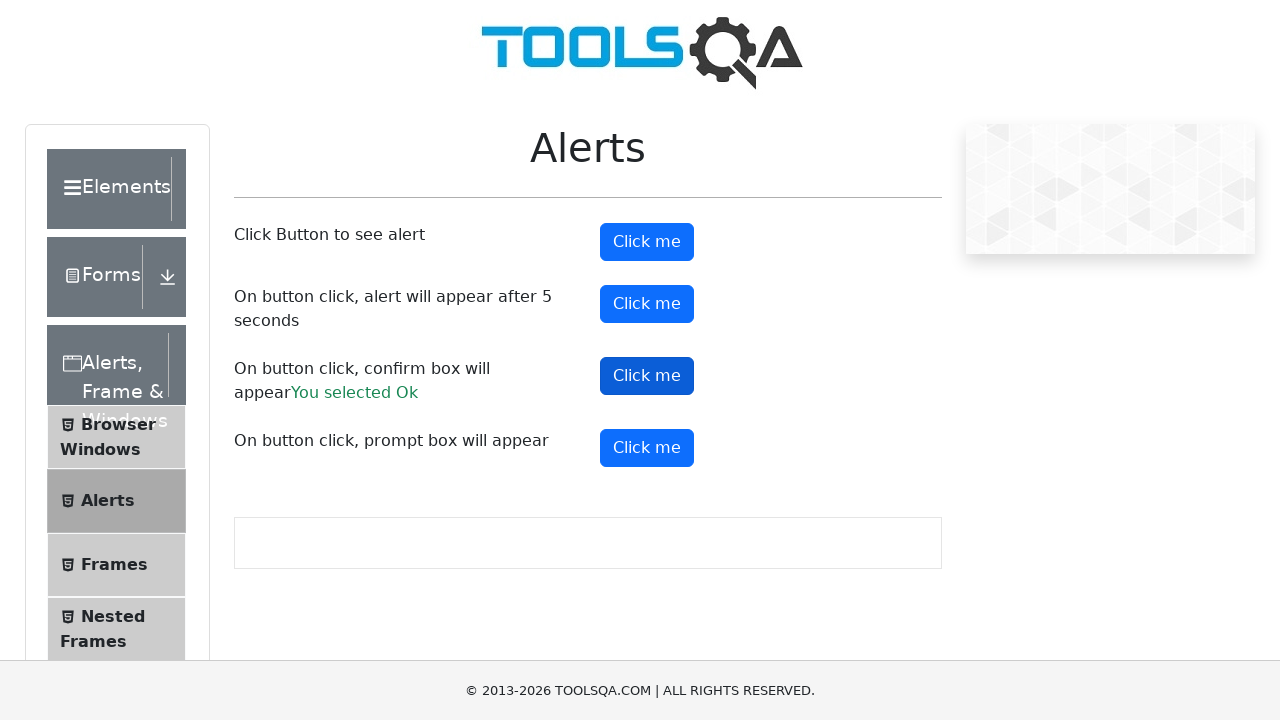

Clicked prompt button to trigger prompt dialog at (647, 448) on #promtButton
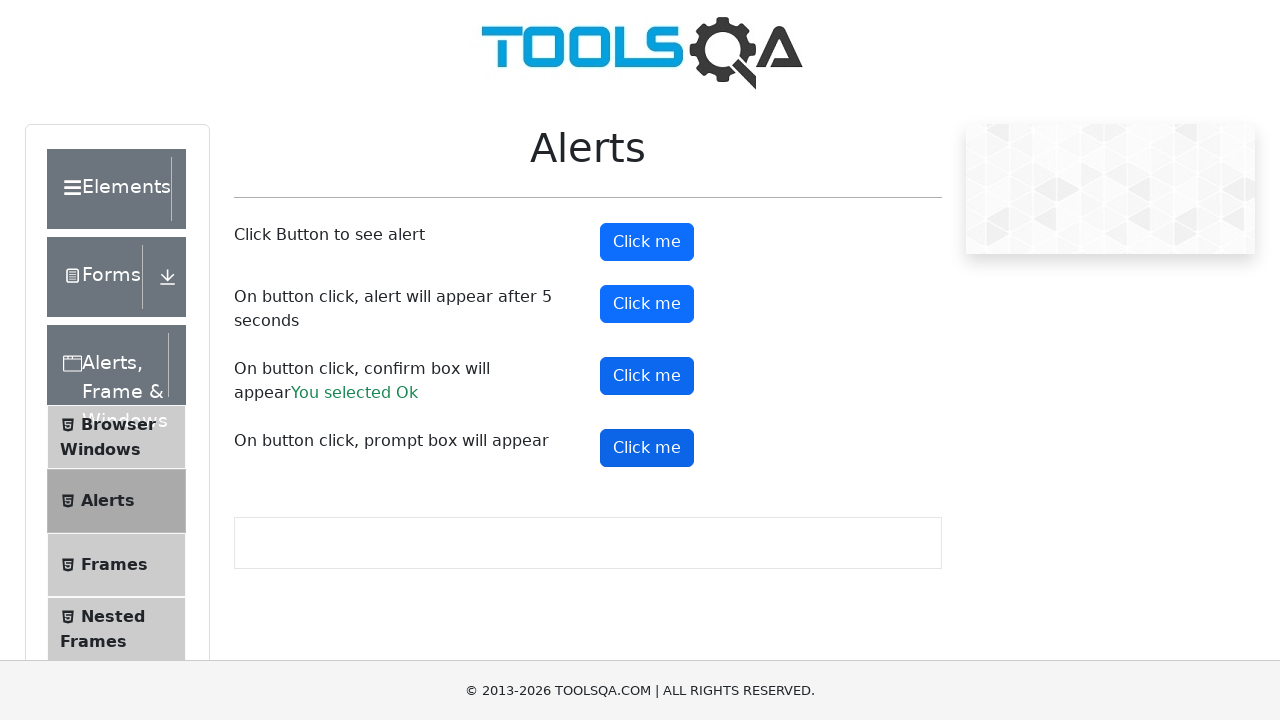

Waited for prompt dialog to be processed
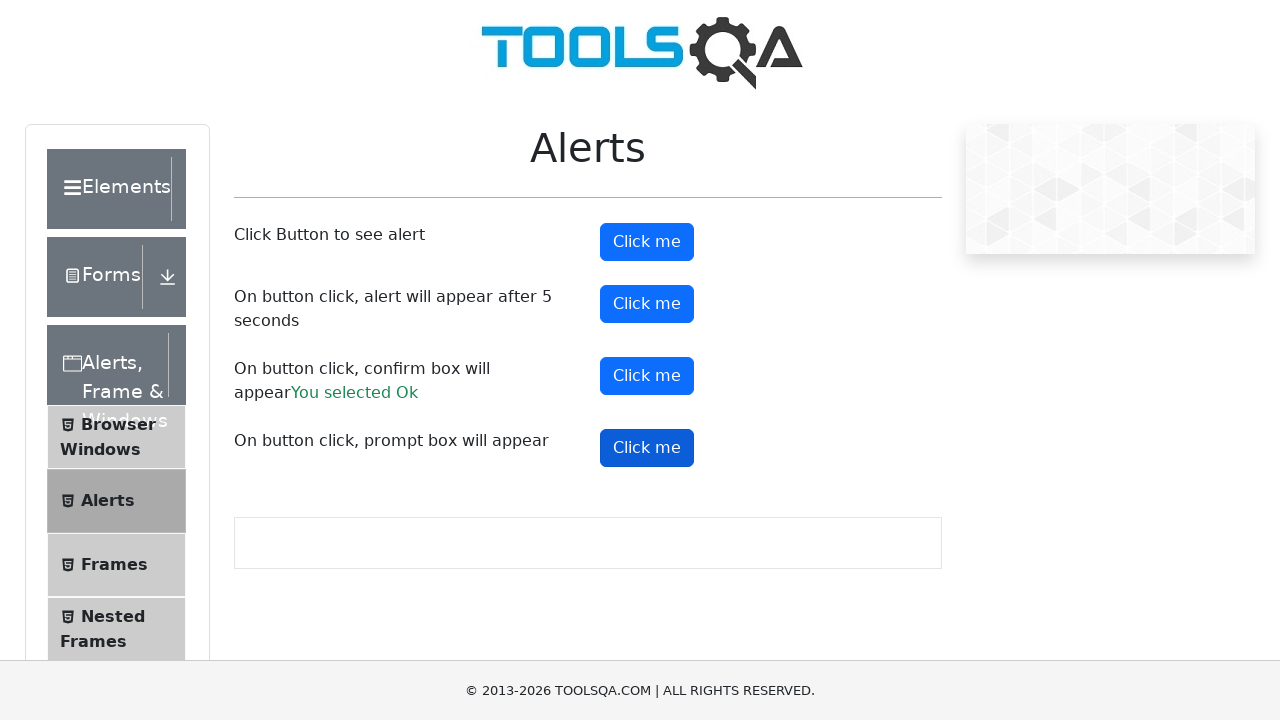

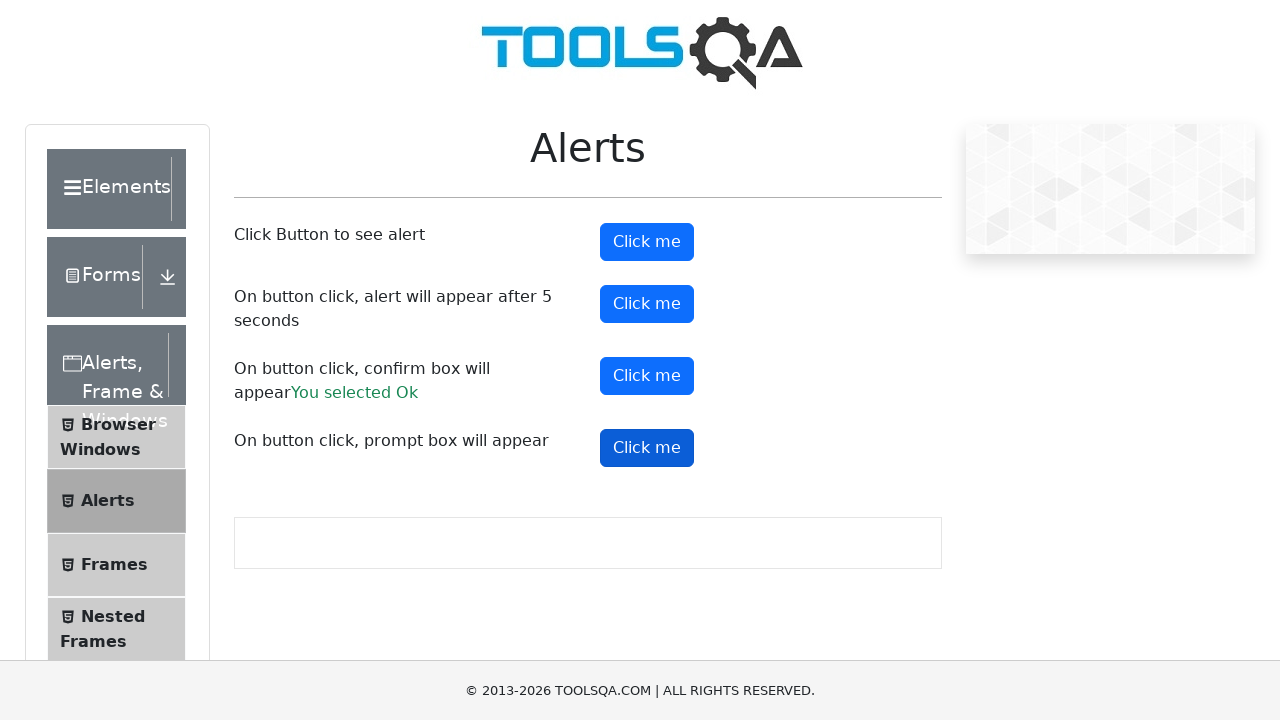